Opens the Lenskart website and verifies the page loads successfully

Starting URL: https://www.lenskart.com

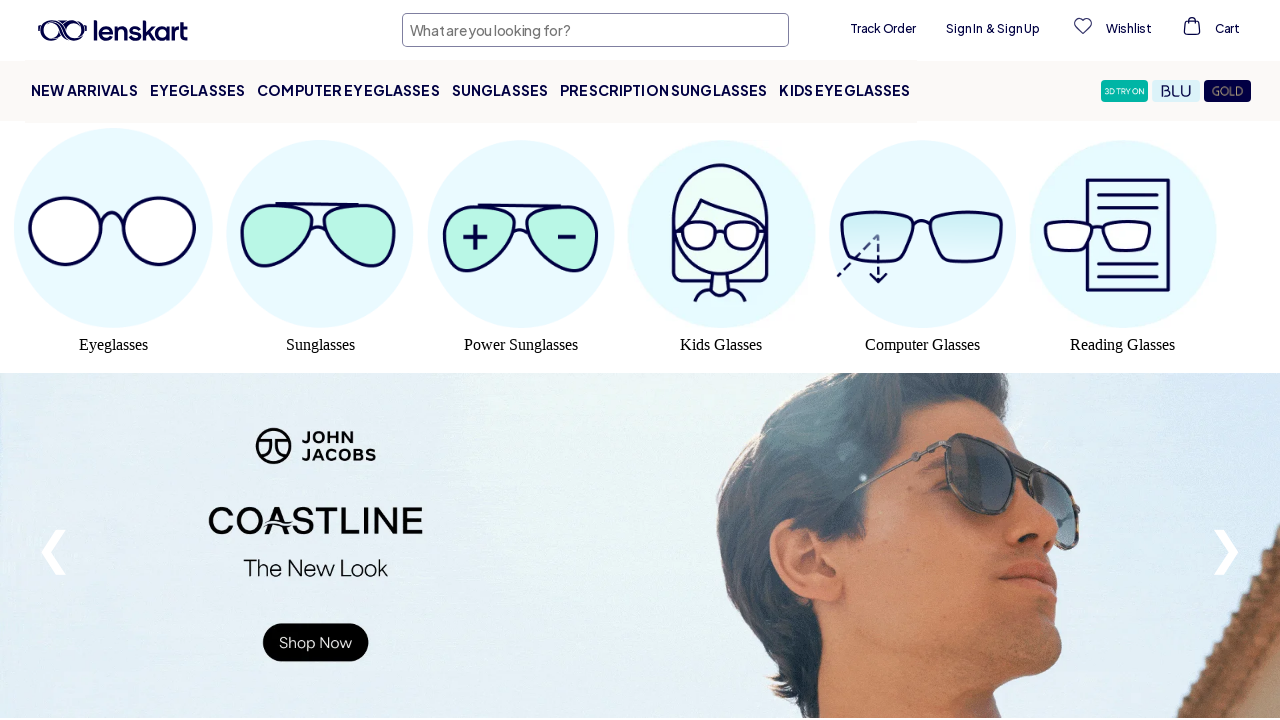

Waited for page DOM content to load
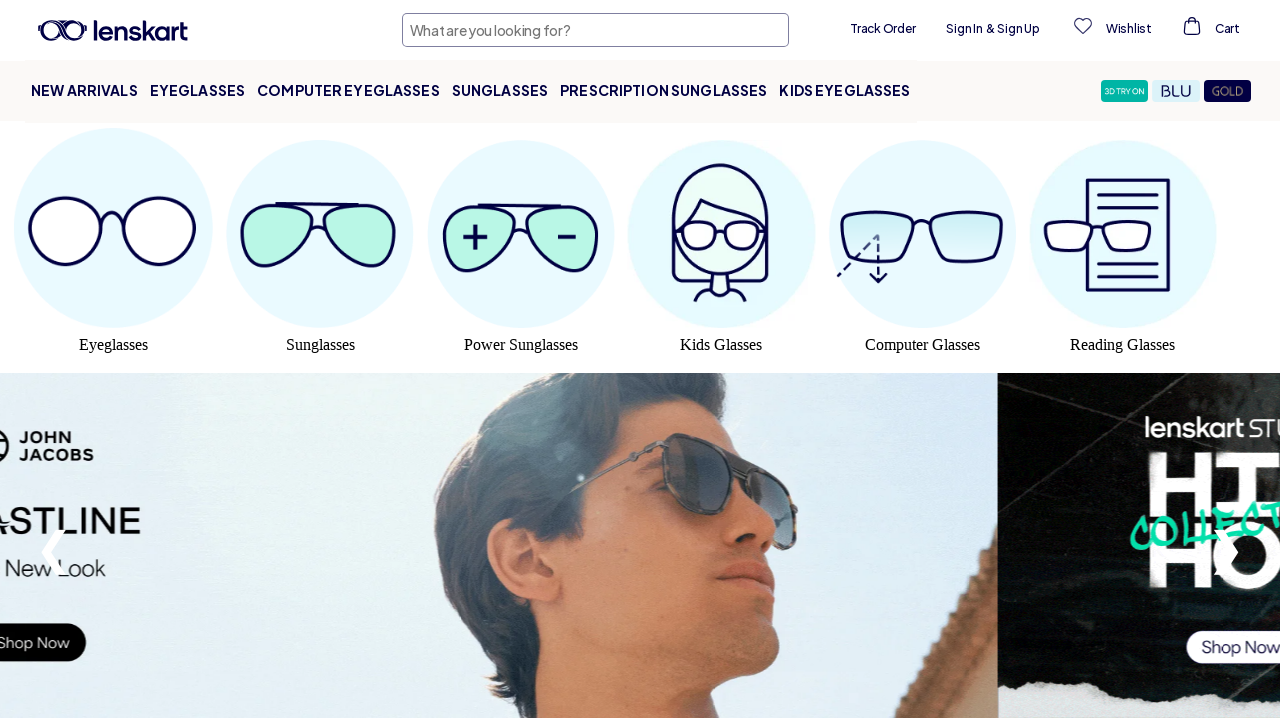

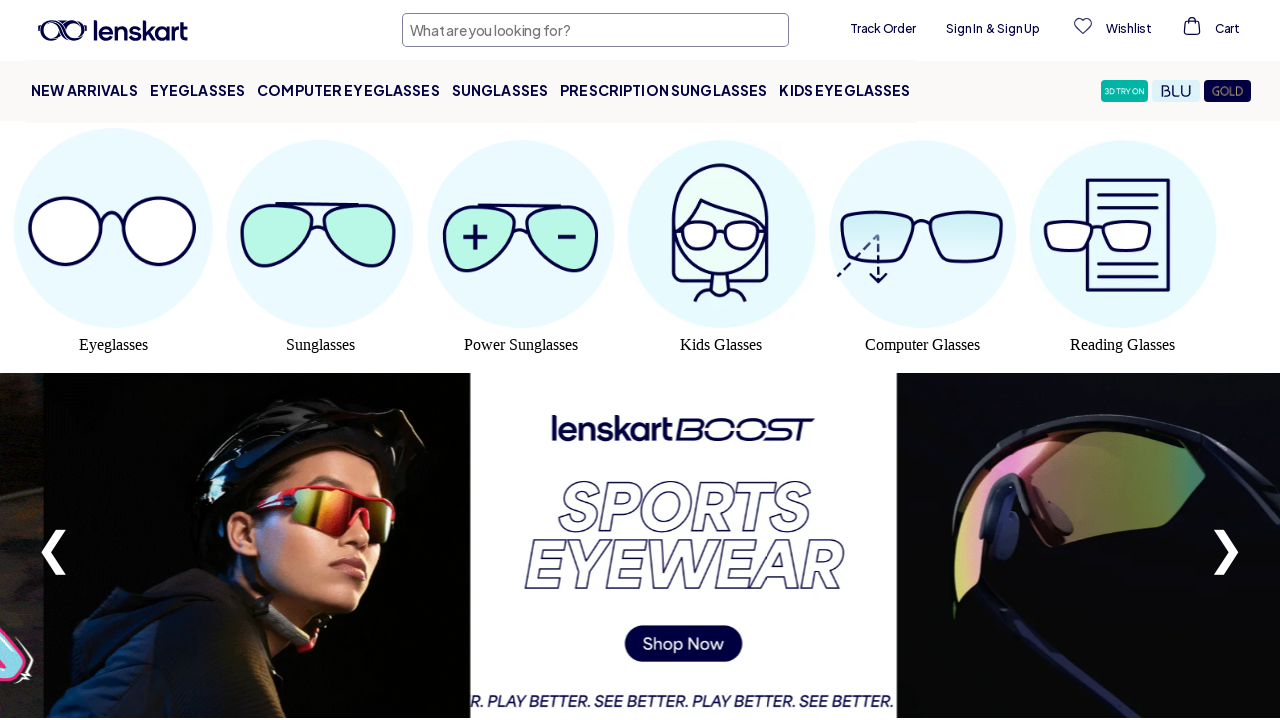